Tests pagination functionality on a product listing page by clicking Previous and Next buttons and verifying that different products are displayed on different pages.

Starting URL: https://www.demoblaze.com

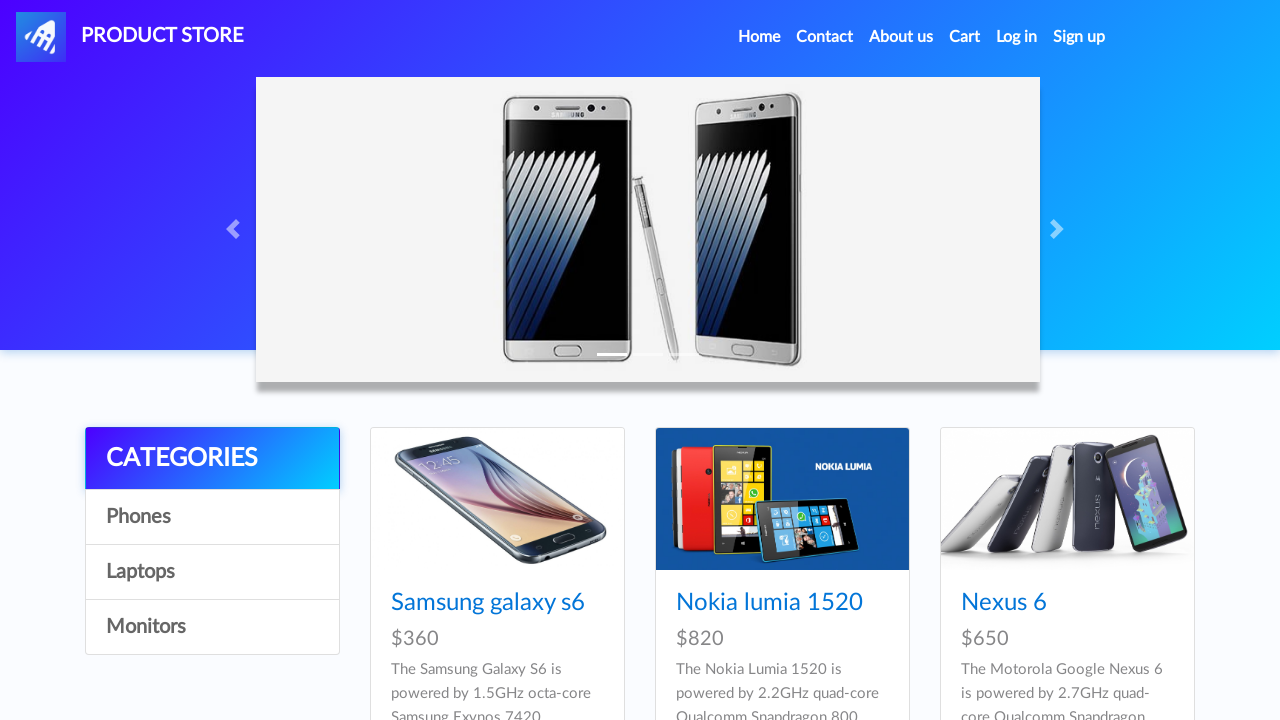

Page loaded with domcontentloaded state
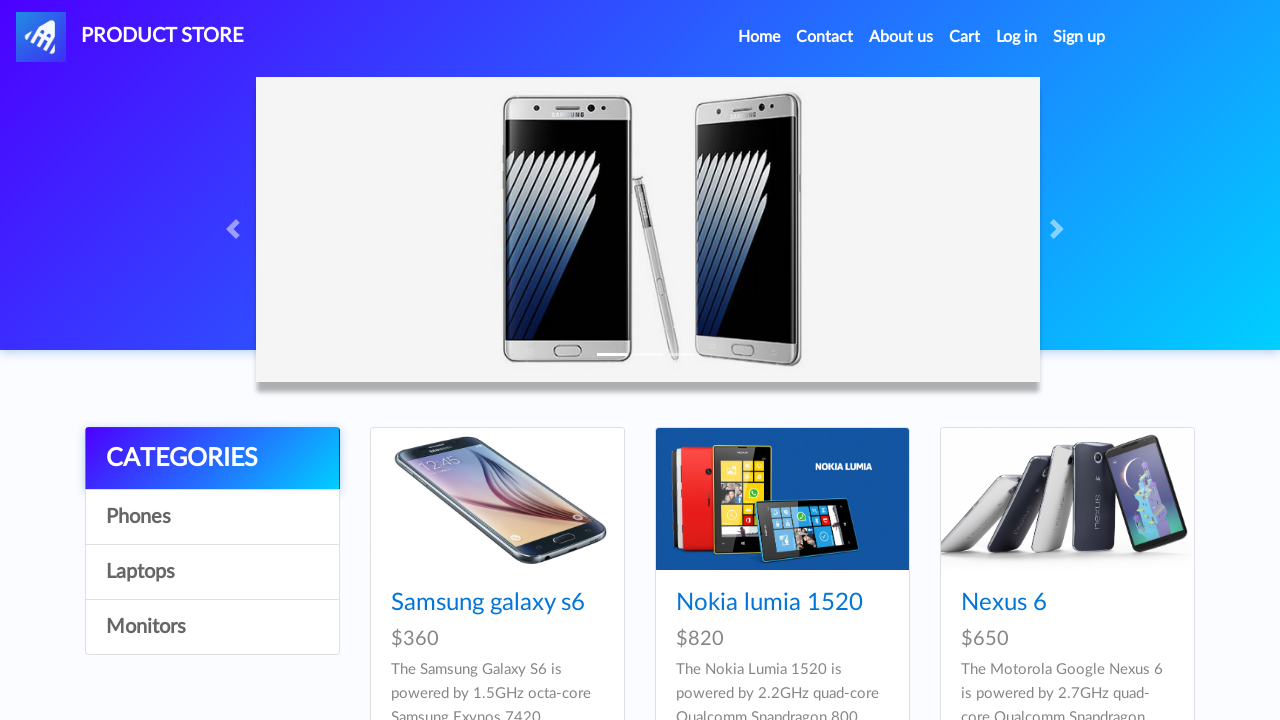

Verified 'STORE' is in page title
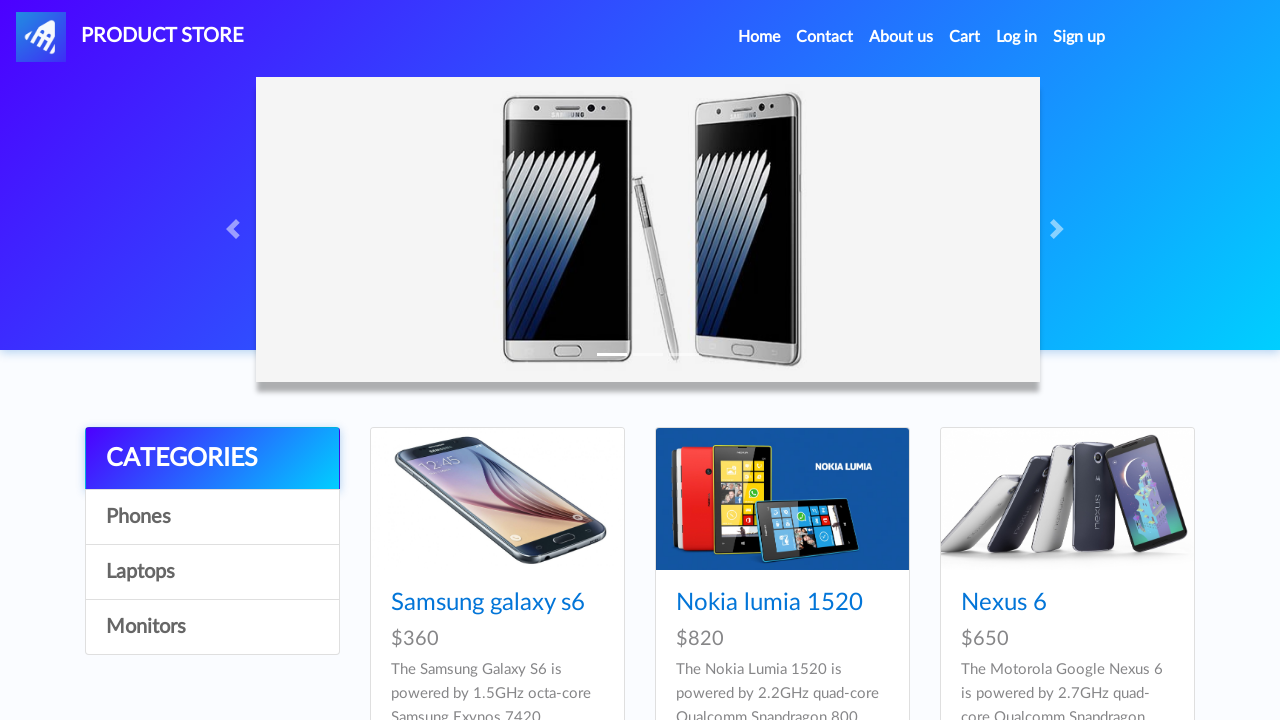

Product cards loaded on initial page
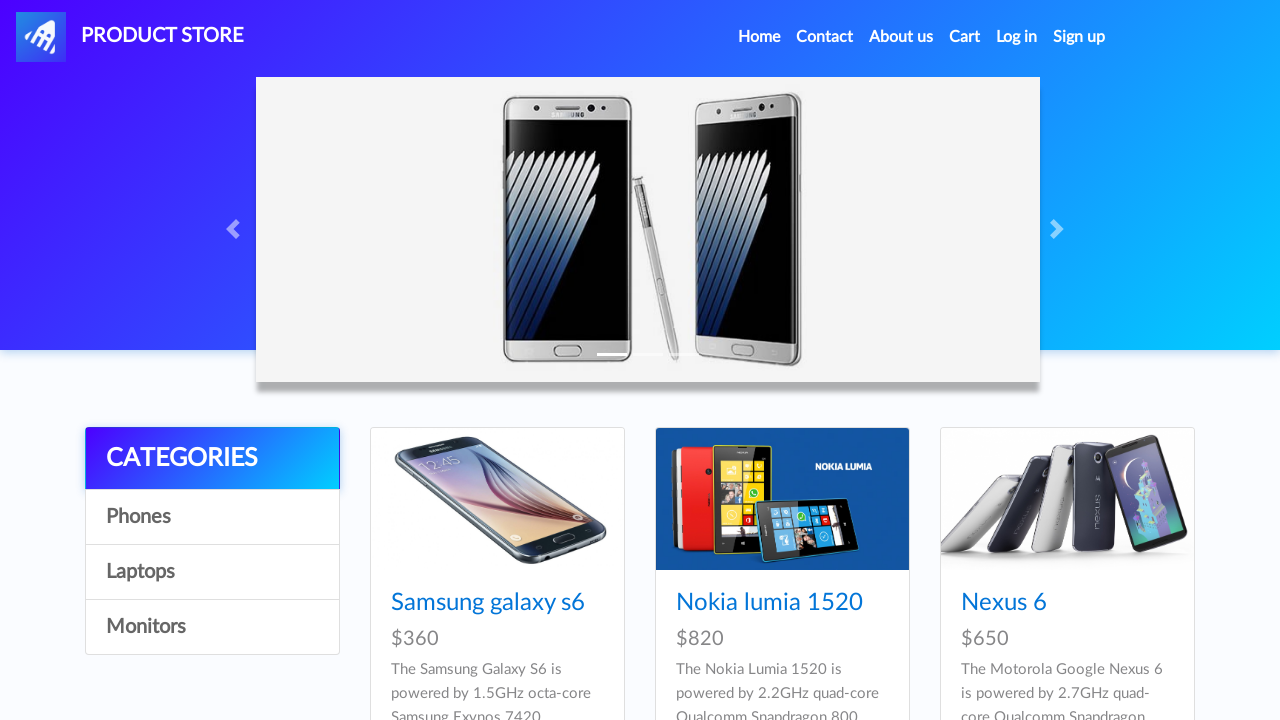

Clicked Previous pagination button at (1097, 385) on #prev2
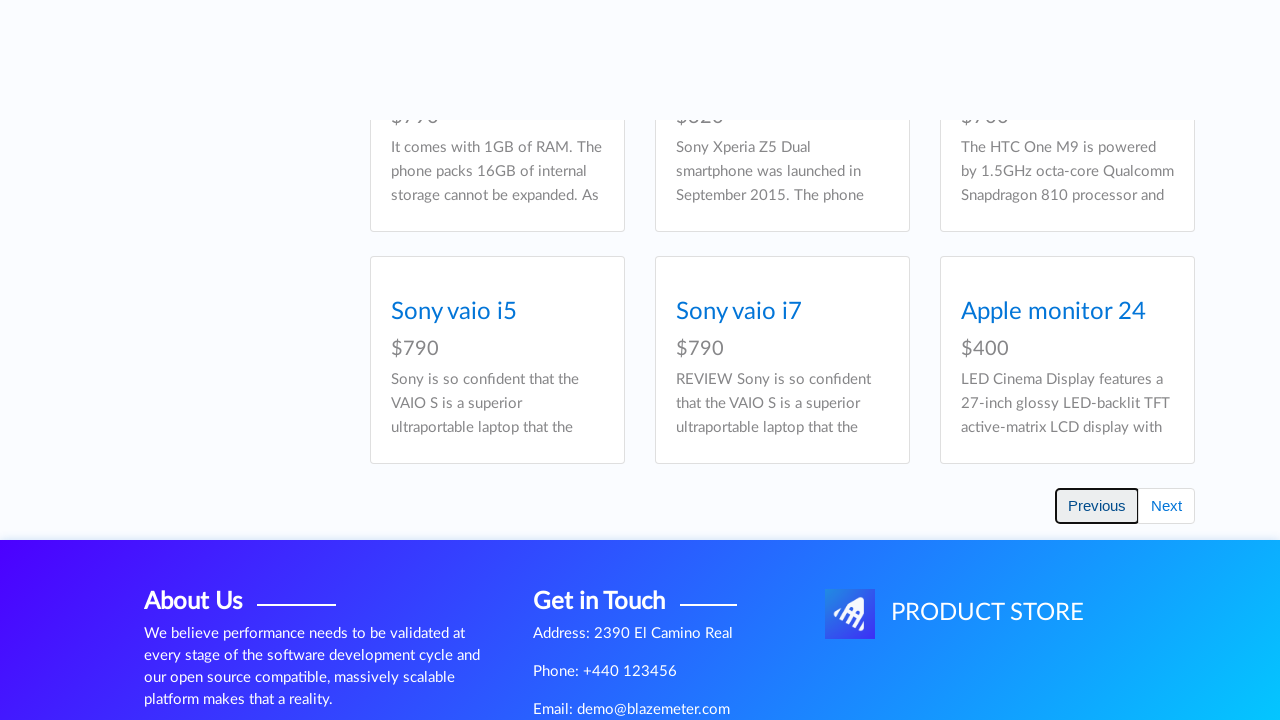

Products loaded on first page after clicking Previous
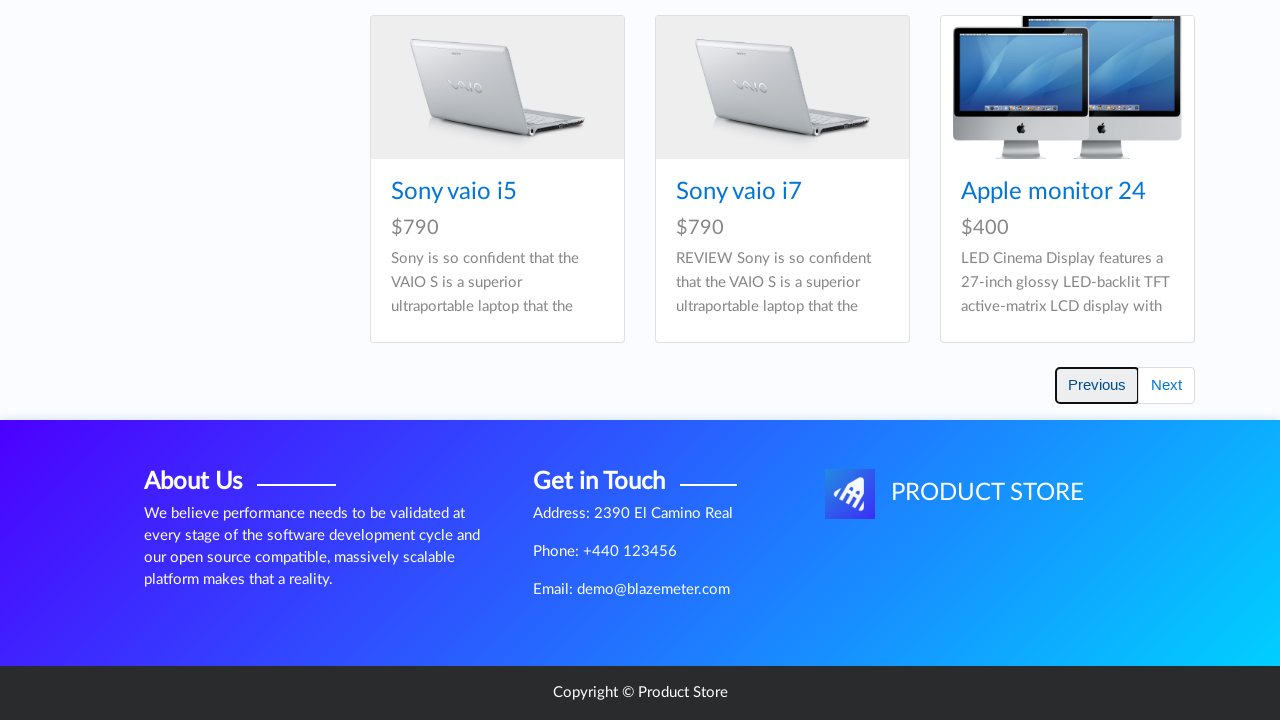

Clicked Next pagination button at (1166, 385) on #next2
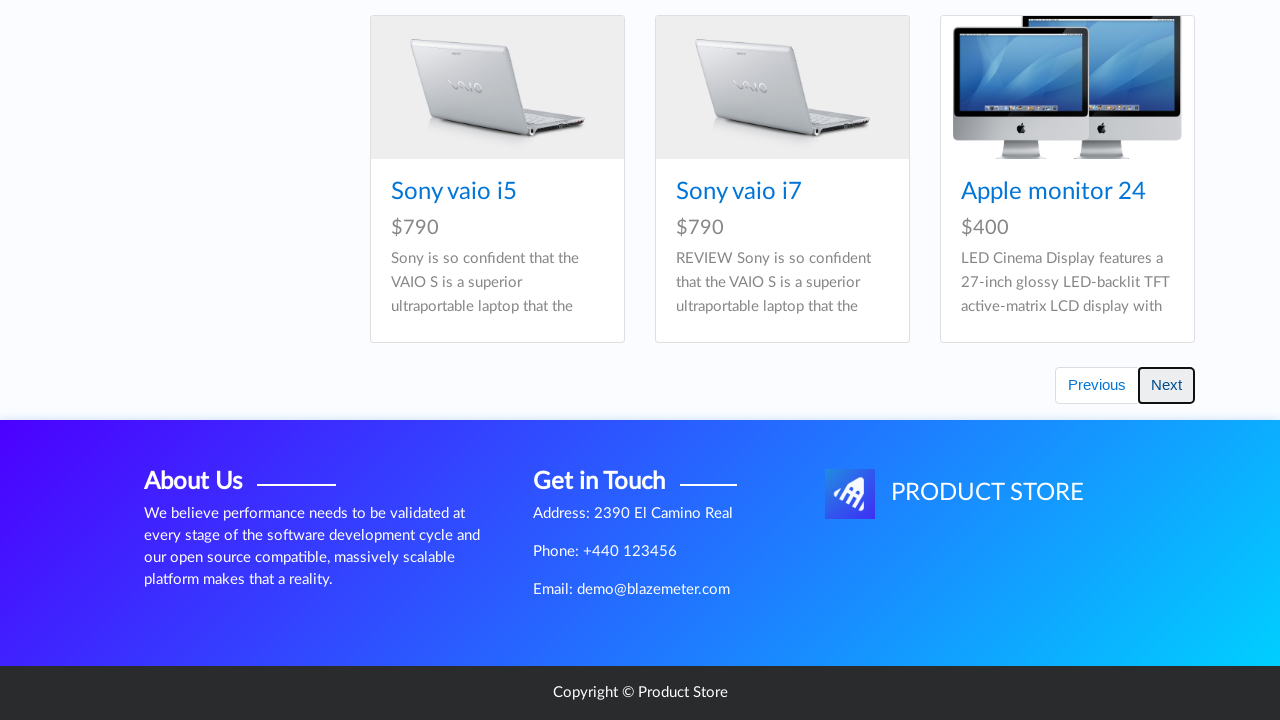

Products loaded on second page after clicking Next
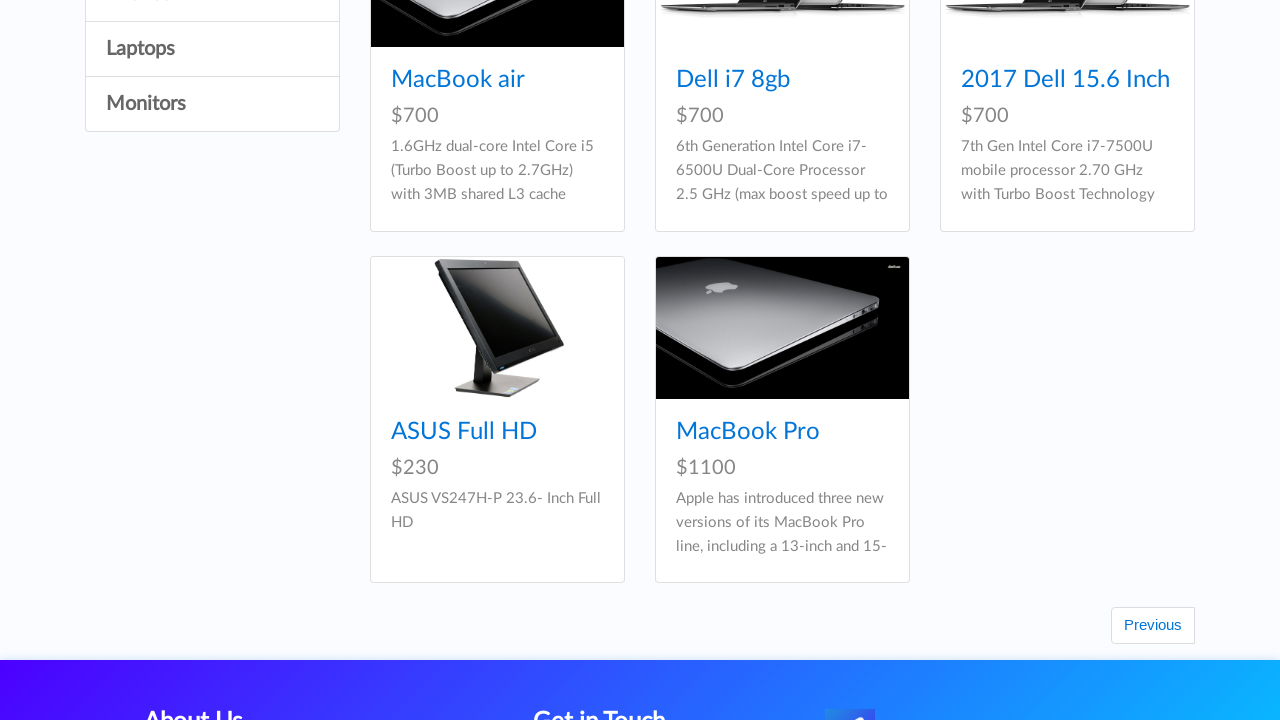

Clicked Previous pagination button to navigate back to first page at (1153, 626) on #prev2
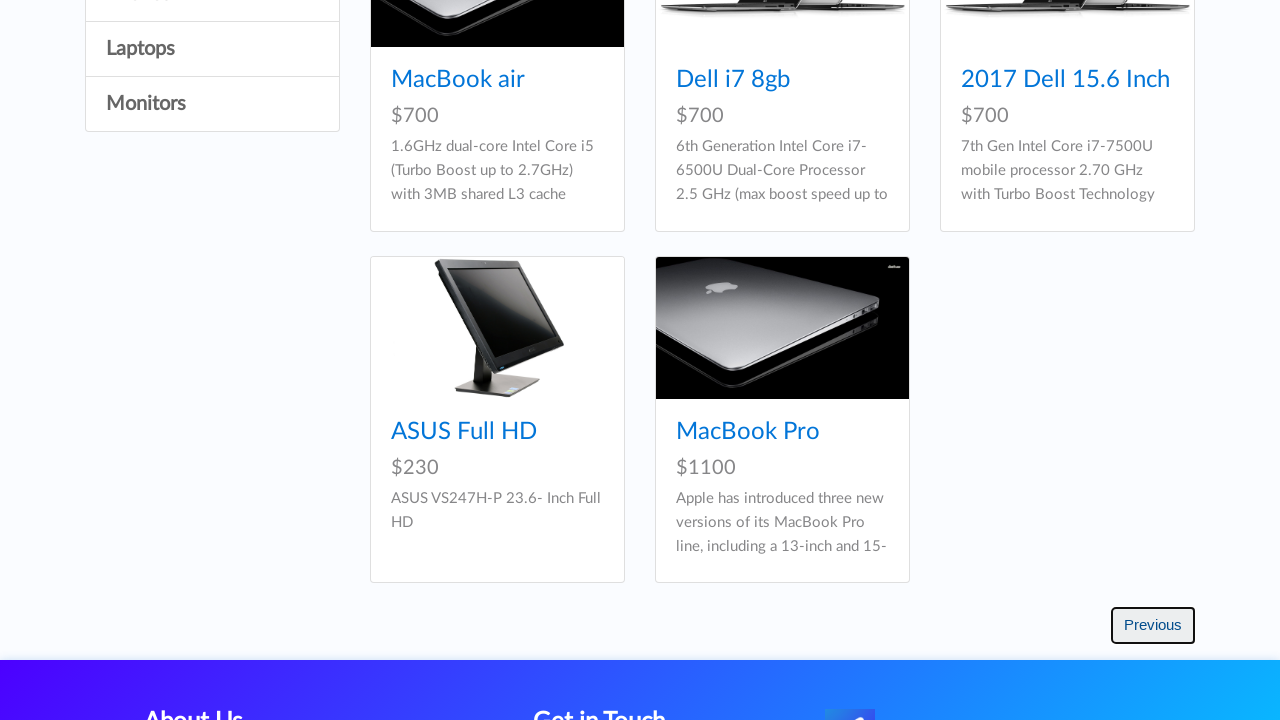

Products loaded on first page after clicking Previous again
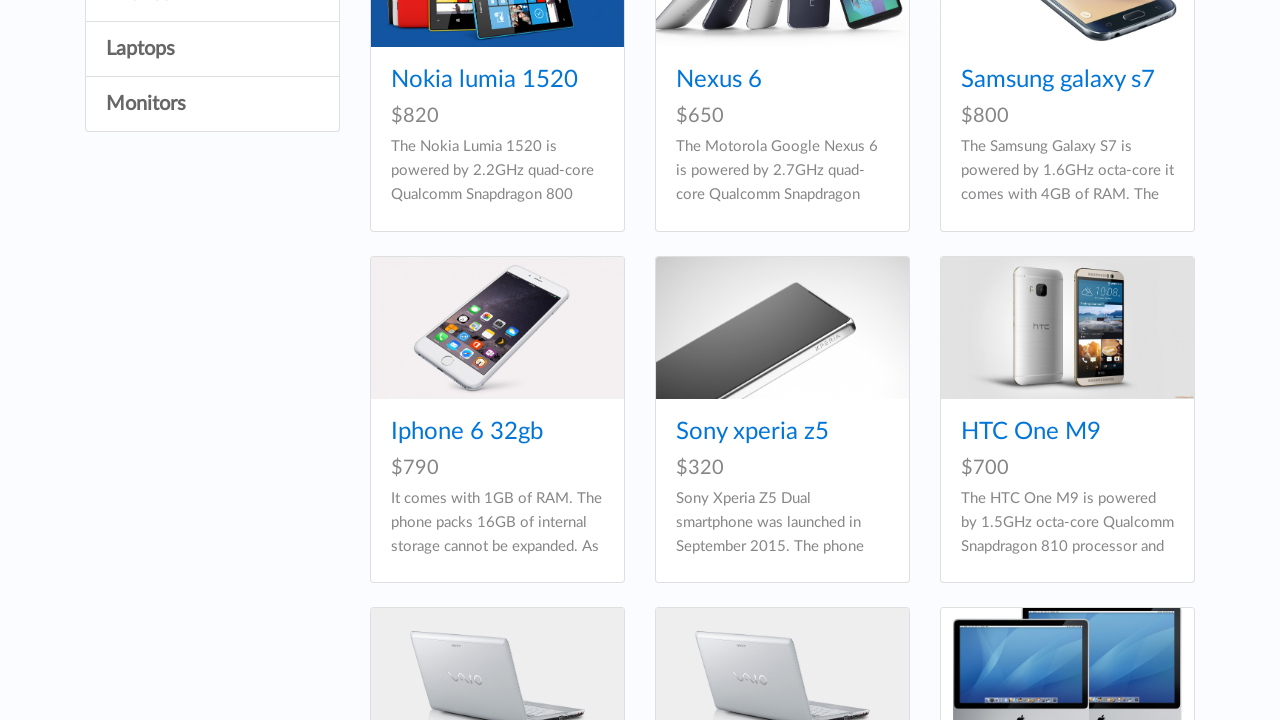

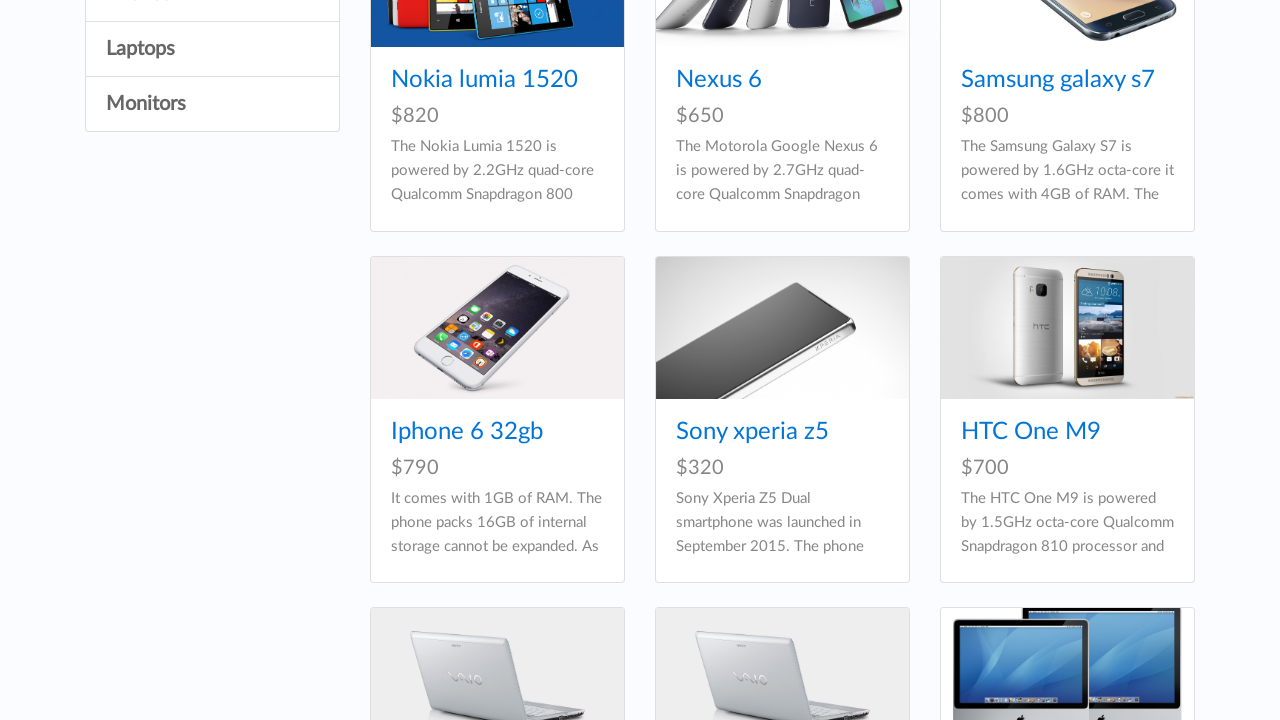